Tests the fifth FAQ accordion panel (index 4) by clicking it and verifying it expands to show content

Starting URL: https://qa-scooter.praktikum-services.ru/

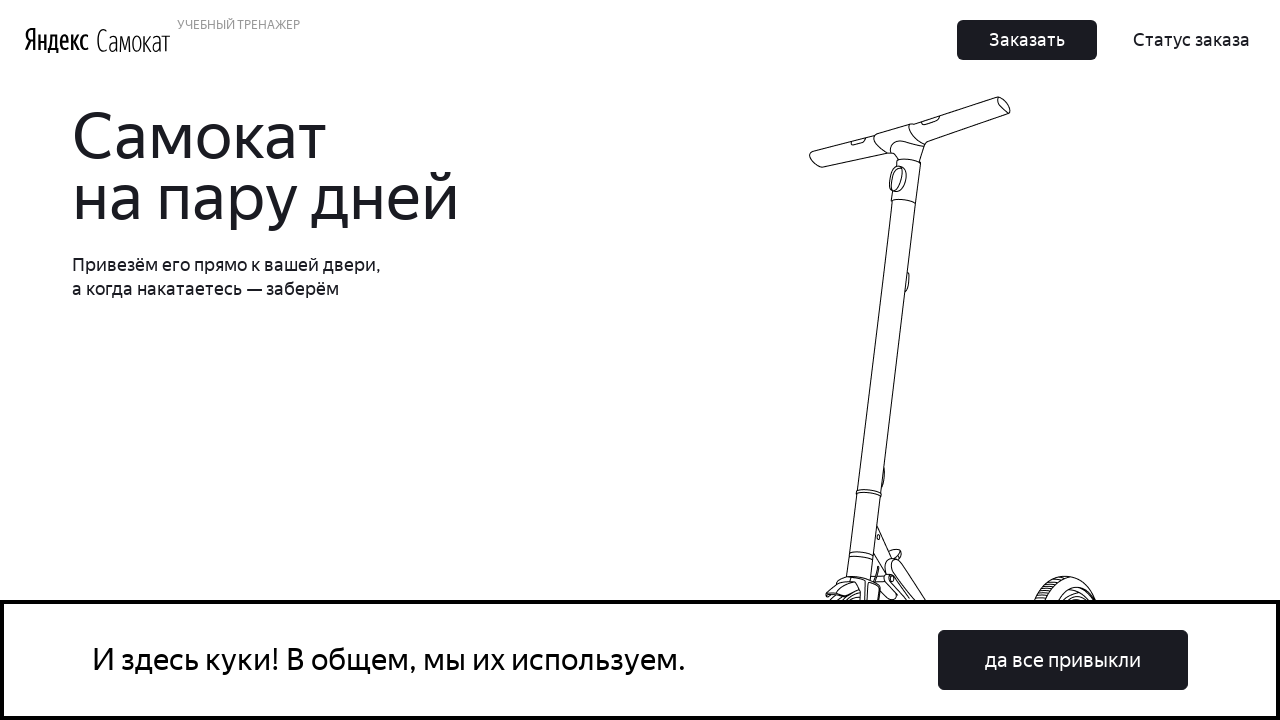

Scrolled to FAQ section
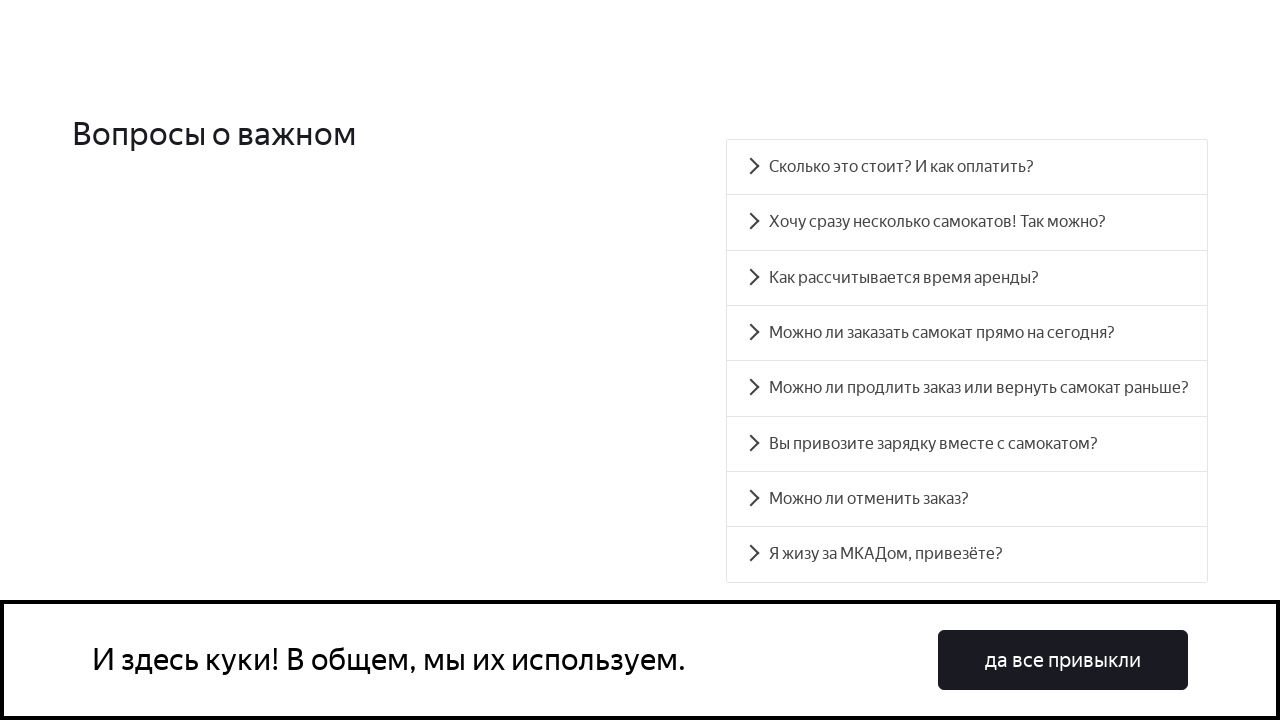

Clicked the fifth FAQ accordion panel (index 4) at (967, 388) on .accordion__button >> nth=4
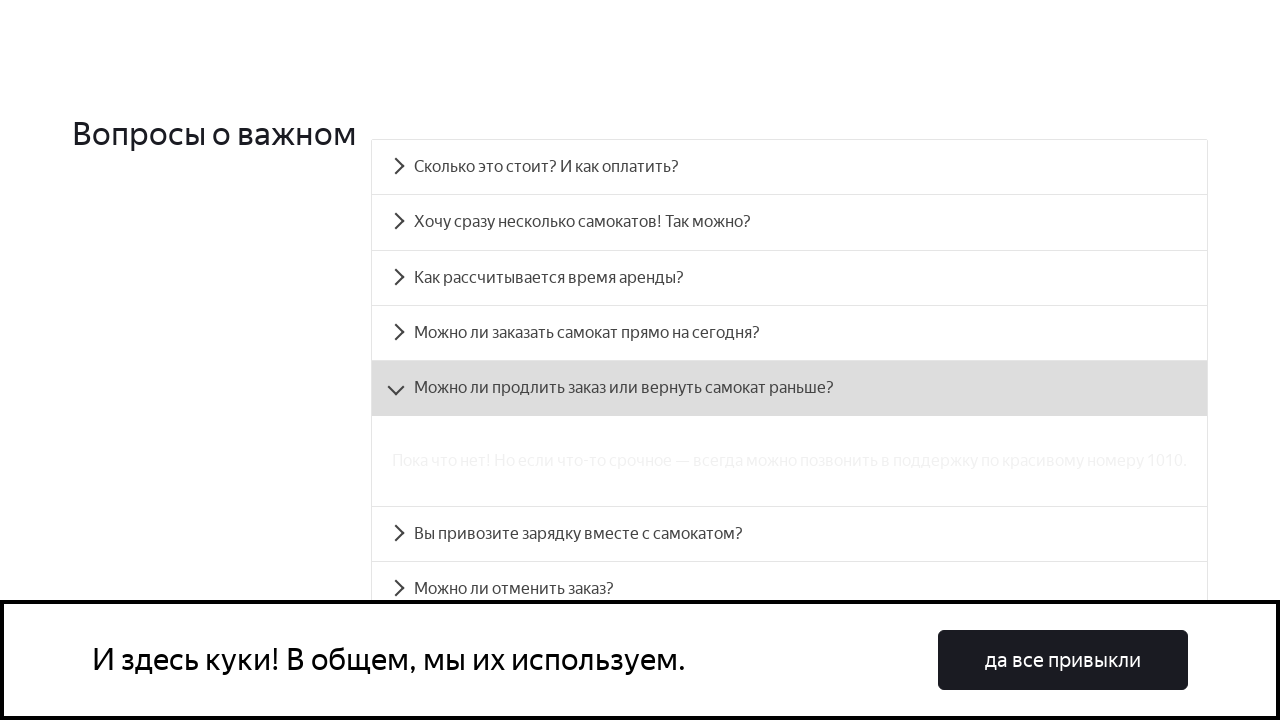

Verified accordion panel 4 expanded and content is visible
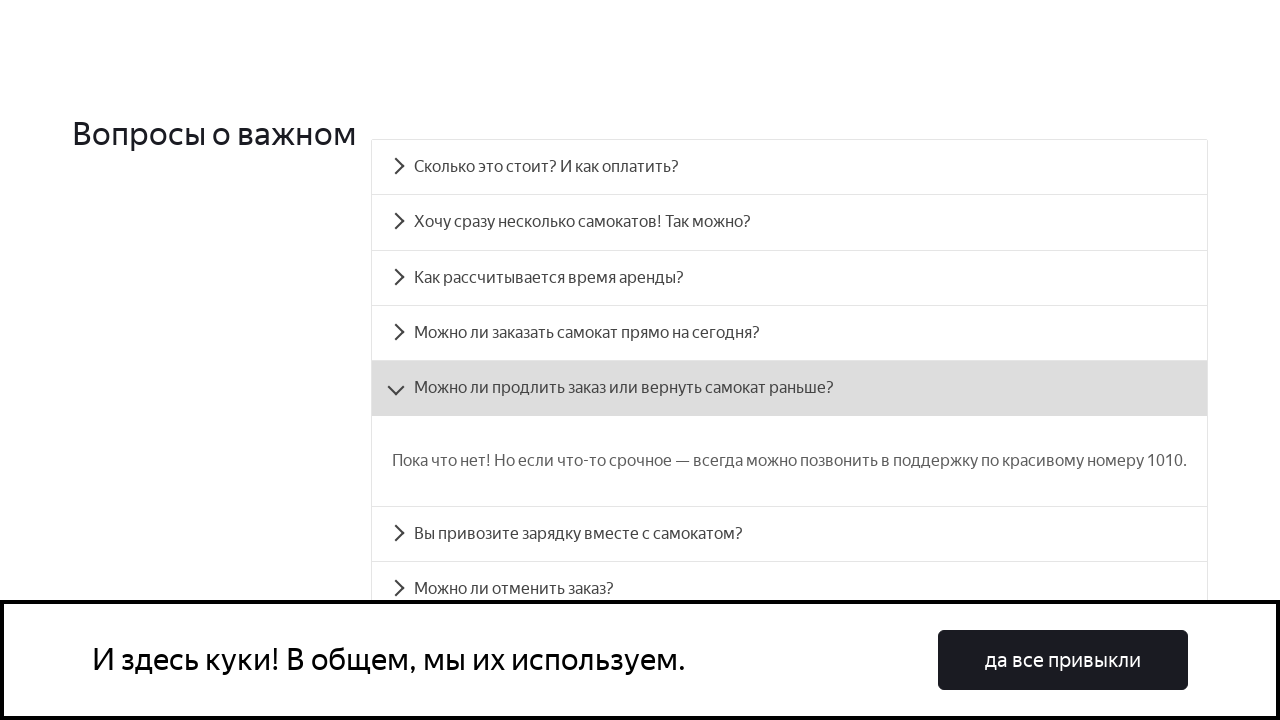

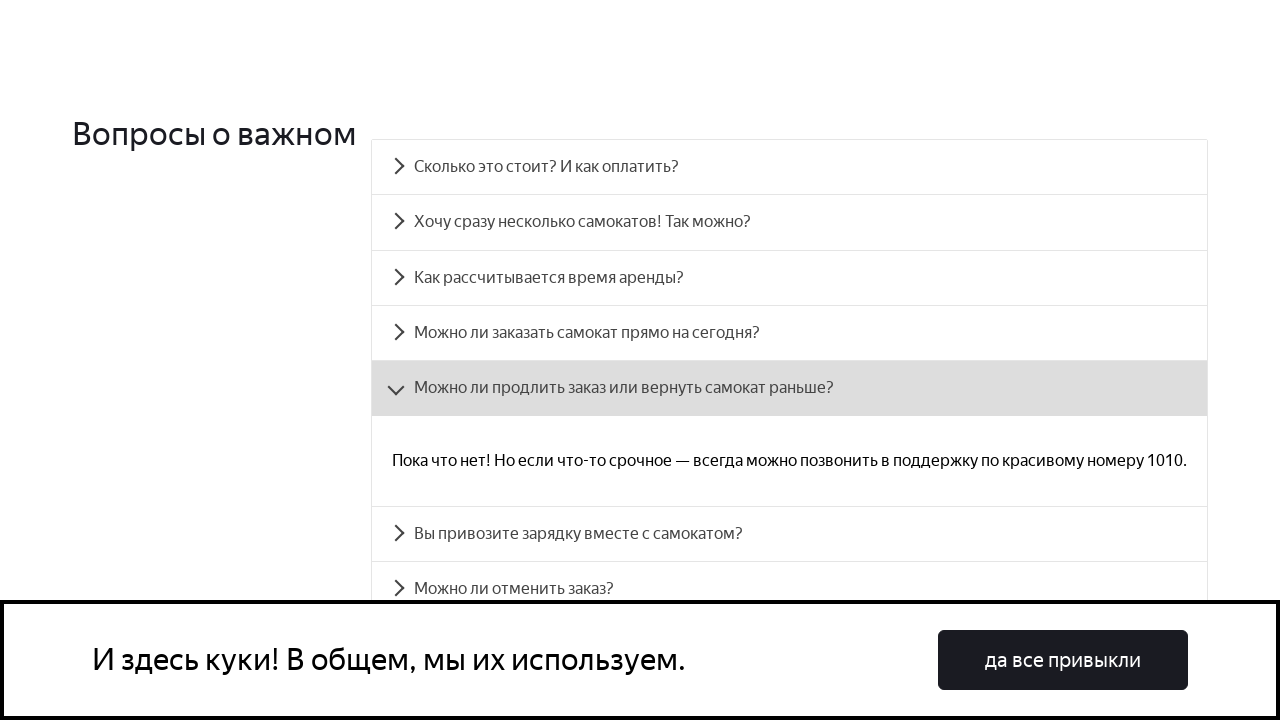